Tests scrolling functionality on a page with a fixed table, scrolls the window and table container, then verifies table data is accessible

Starting URL: https://rahulshettyacademy.com/AutomationPractice/

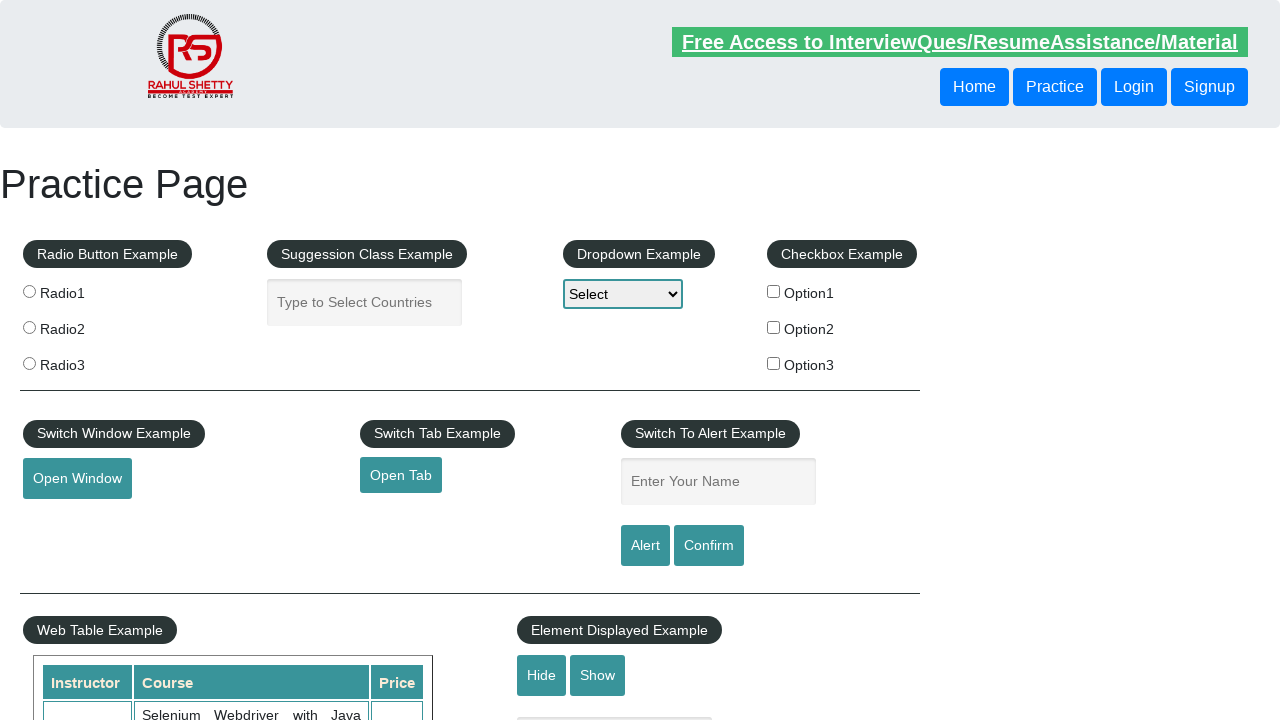

Scrolled window down by 500 pixels
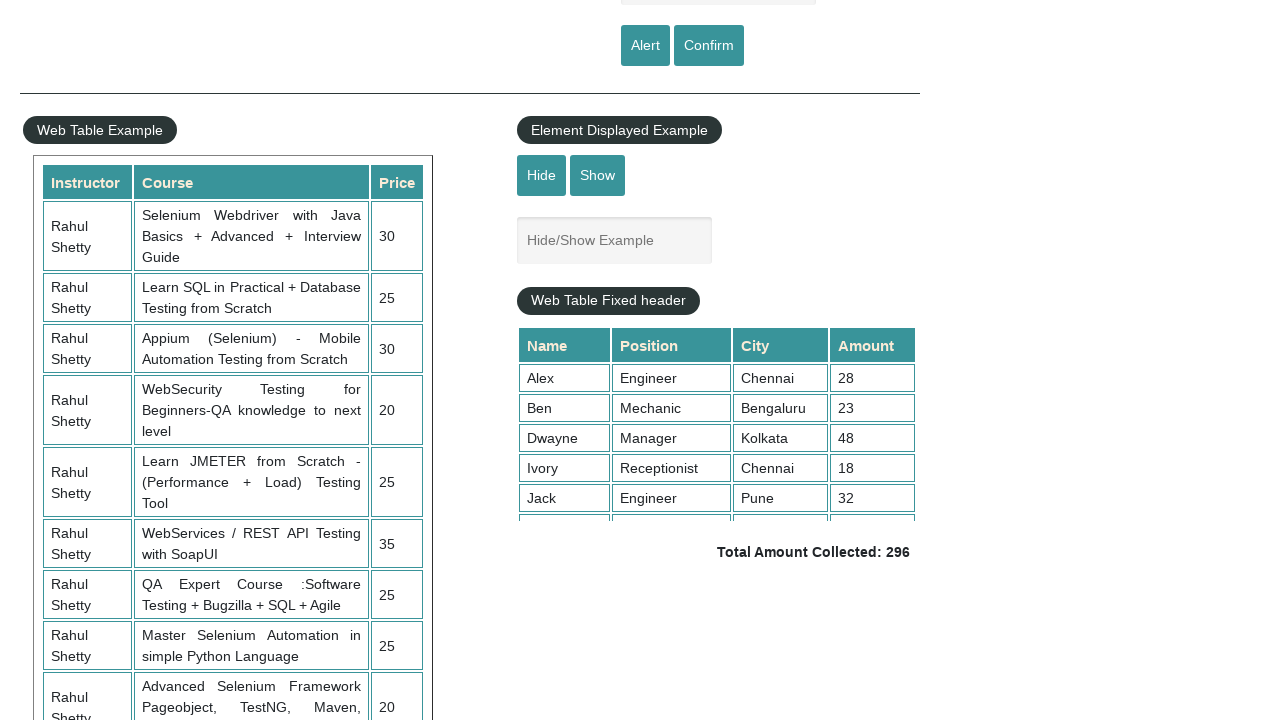

Scrolled fixed table container to top position 5000
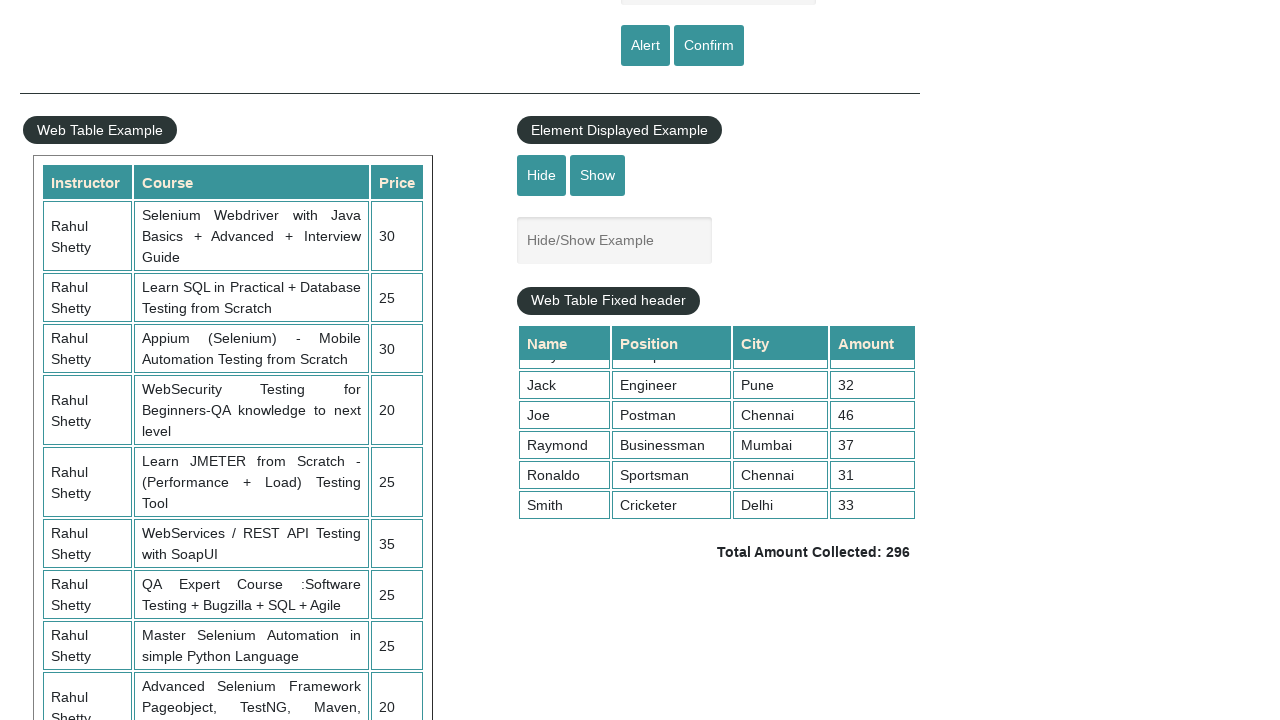

Waited for table data cells to be visible
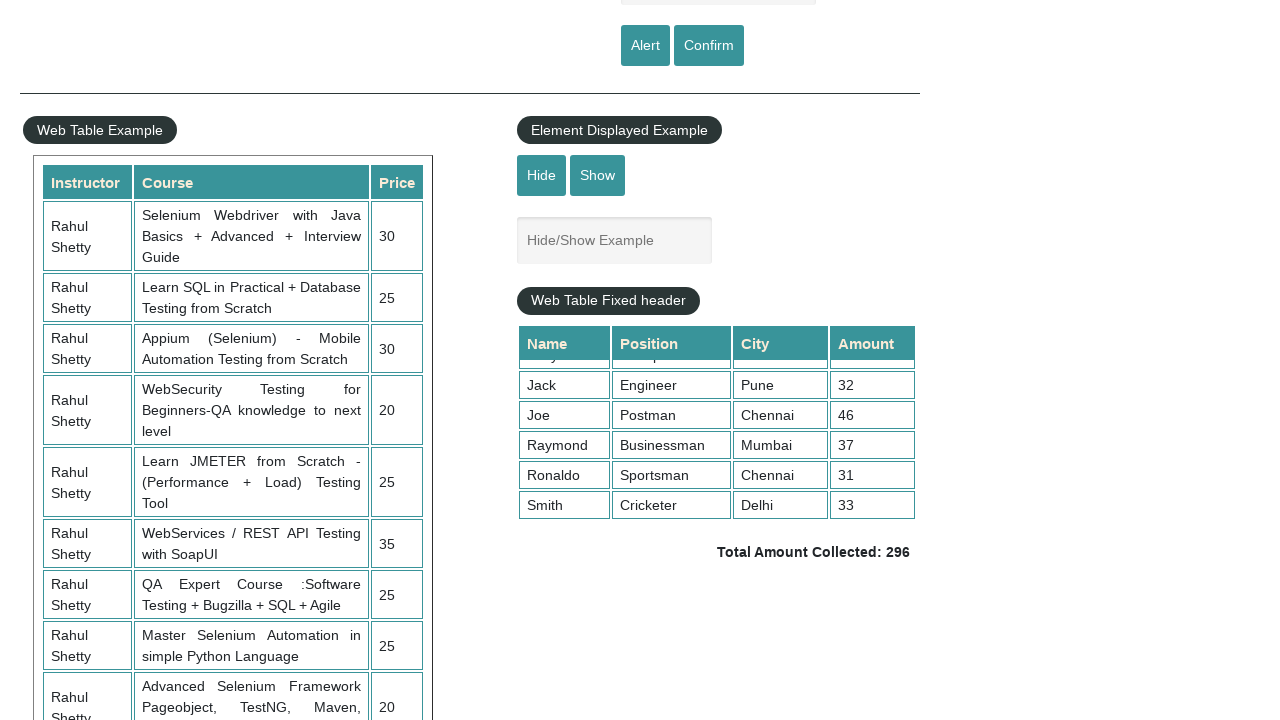

Located all table cells in 4th column
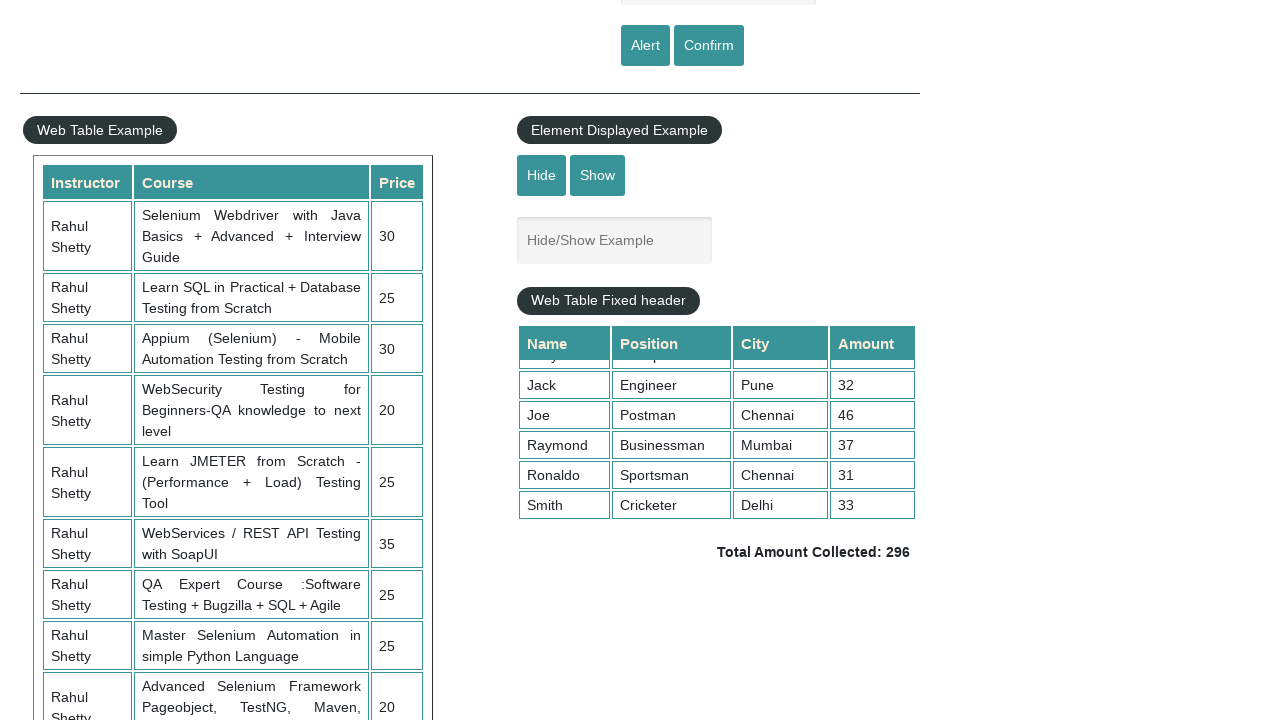

Calculated sum of all table values: 296
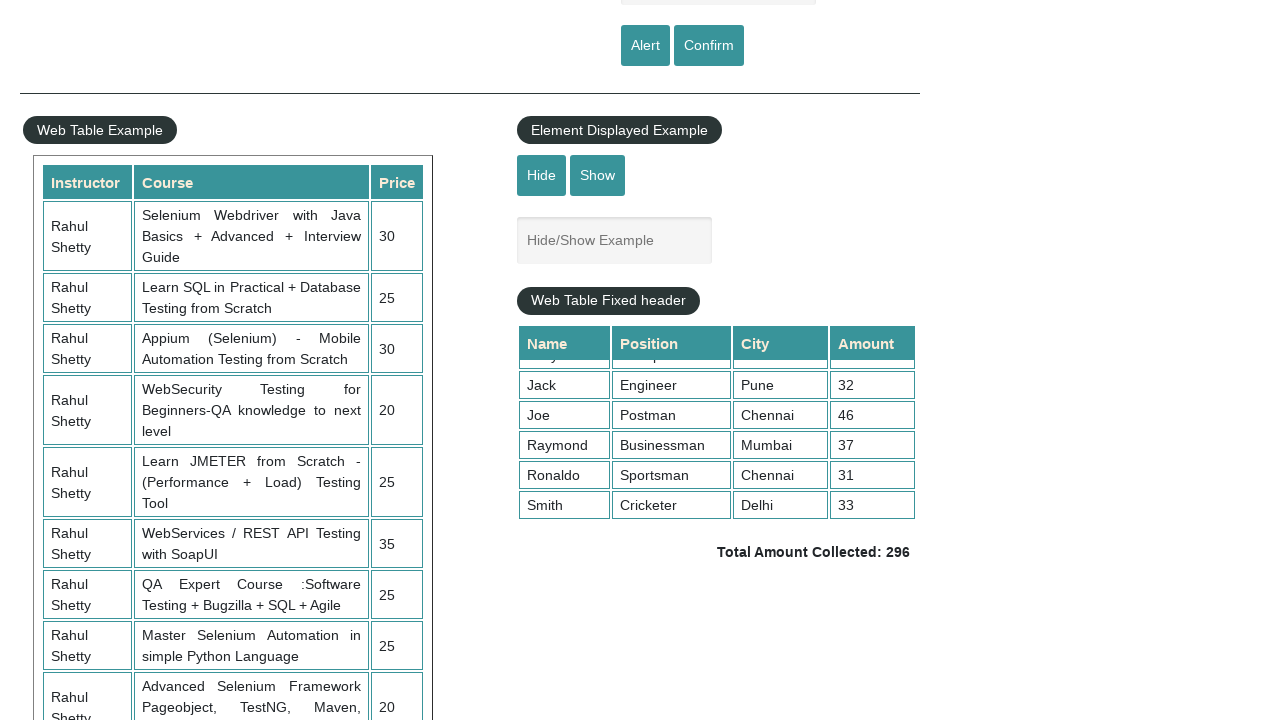

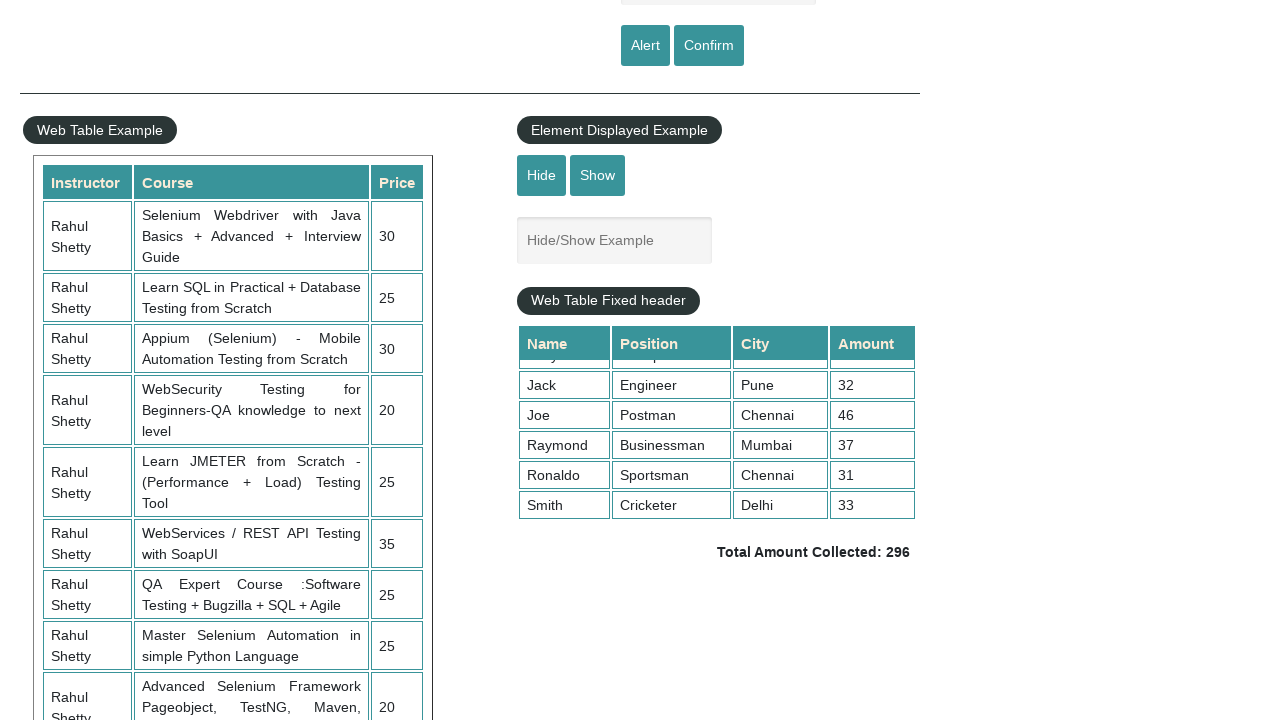